Tests dropdown selection functionality by selecting "Java" option from a course dropdown menu

Starting URL: https://www.hyrtutorials.com/p/html-dropdown-elements-practice.html

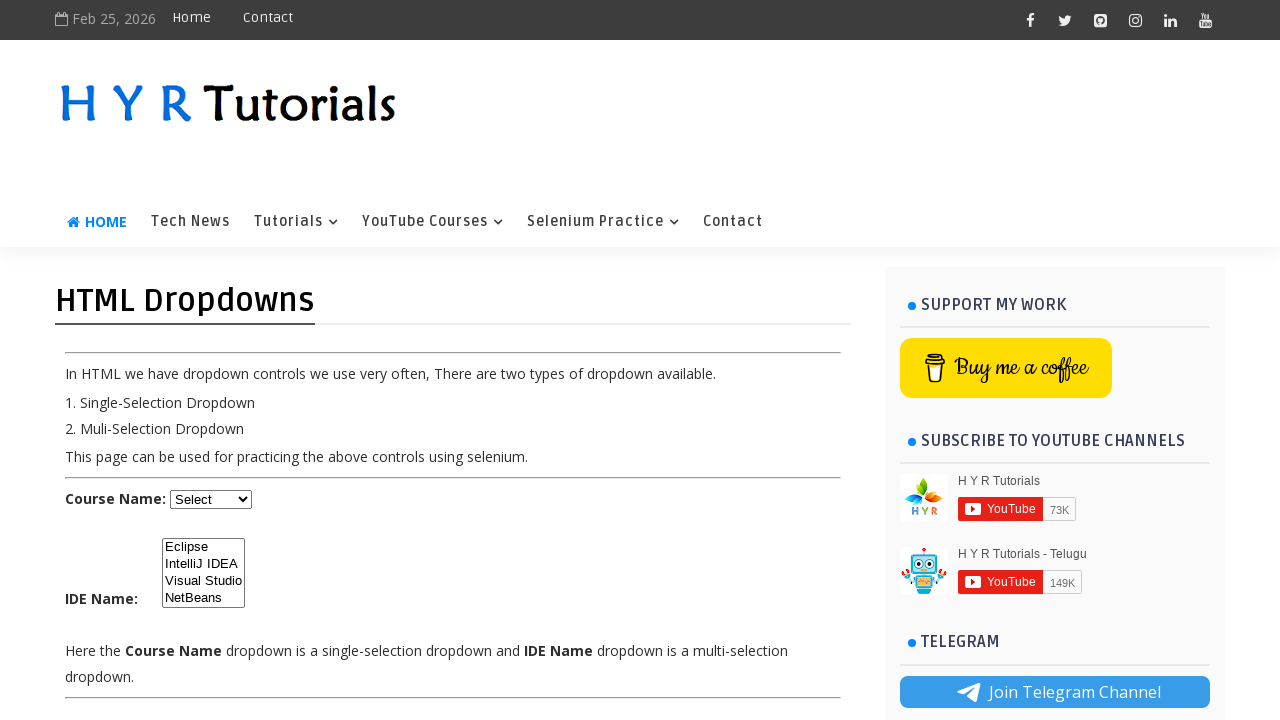

Navigated to HTML dropdown practice page
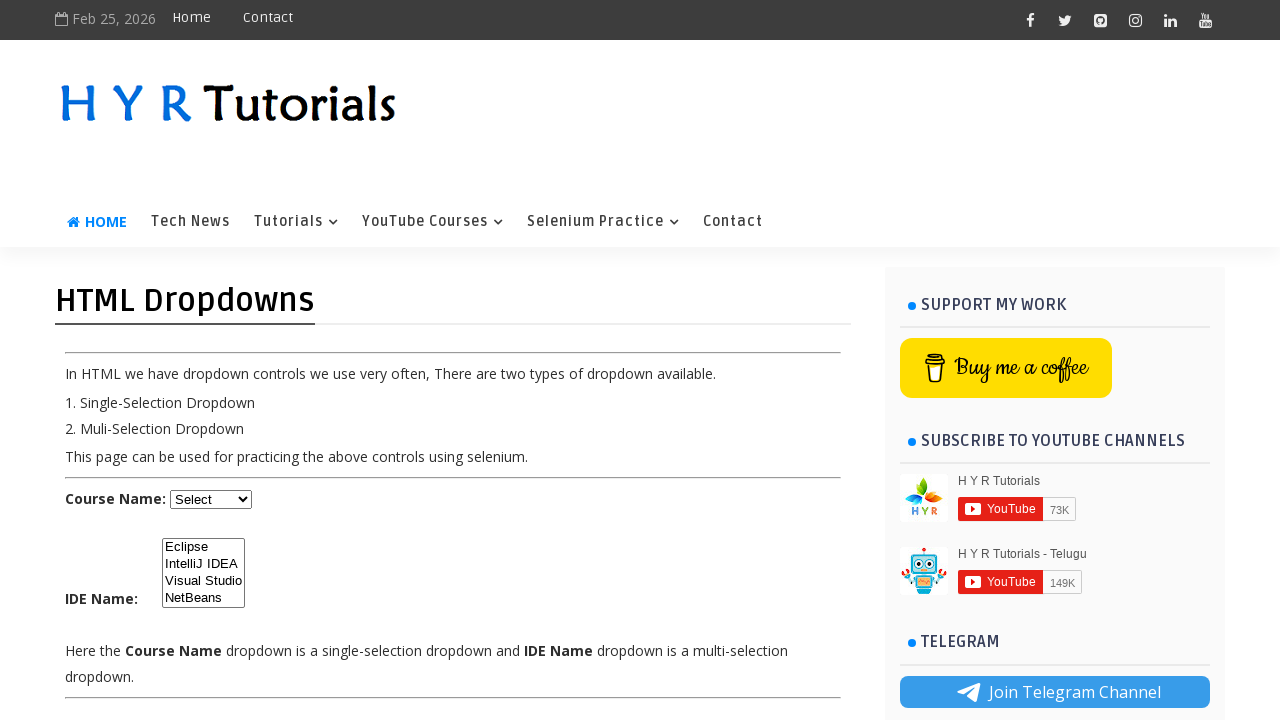

Located course dropdown element
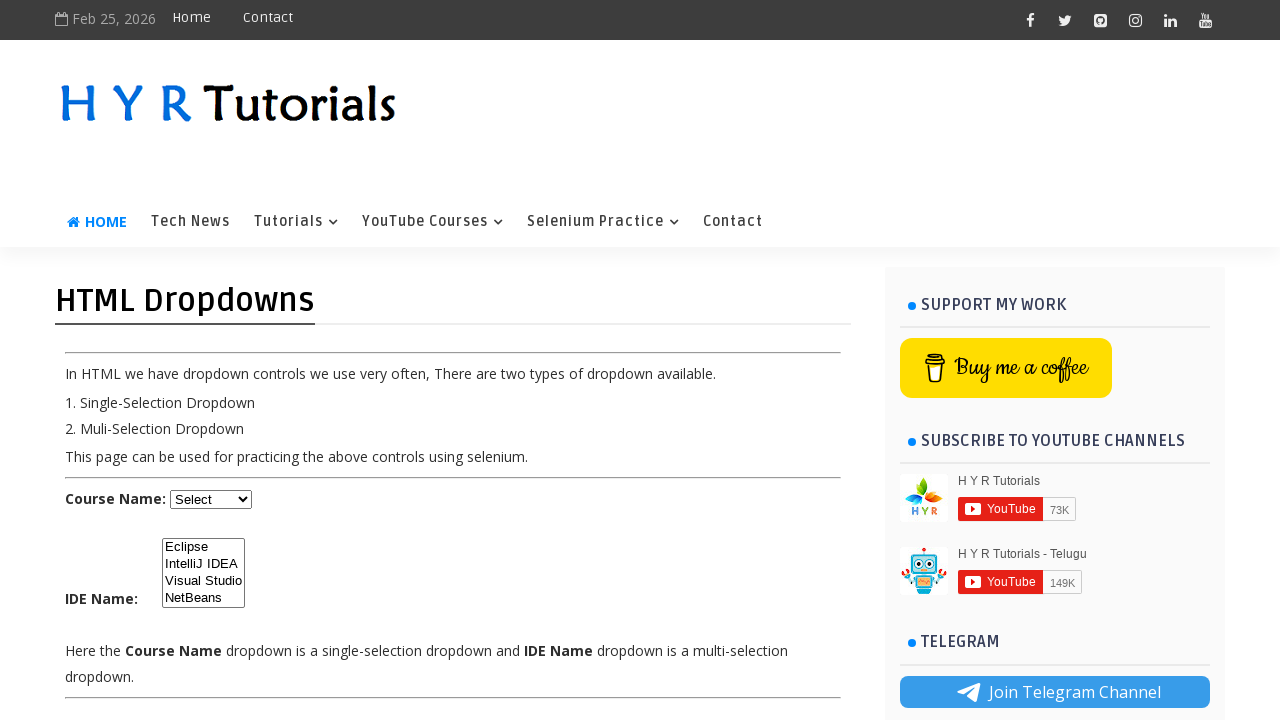

Selected 'Java' option from course dropdown on #course
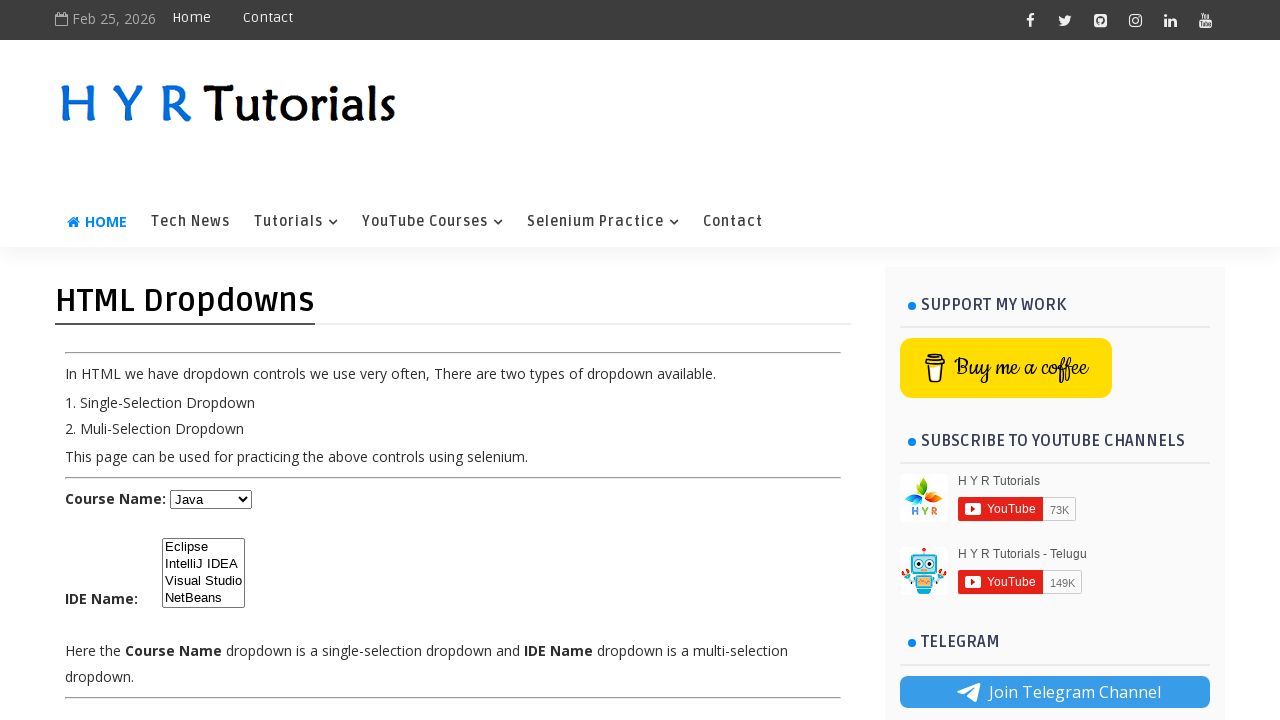

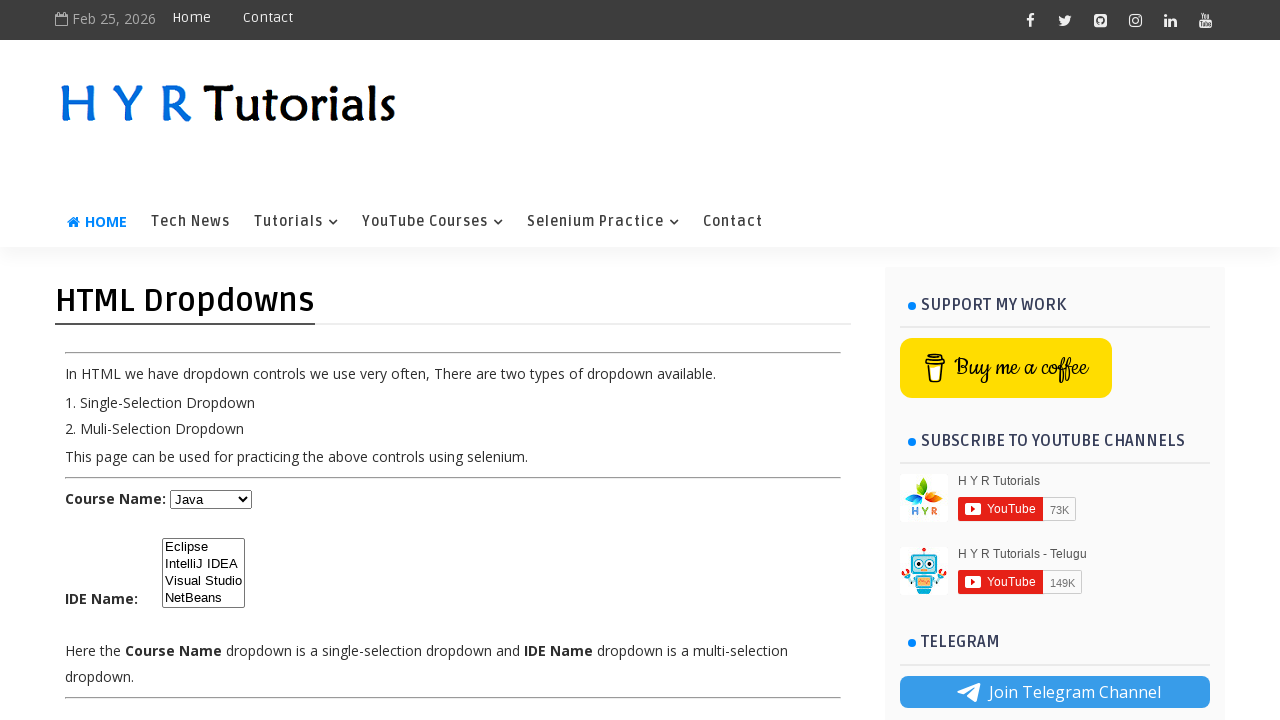